Tests bank manager login and verifies access to manager functions

Starting URL: https://www.globalsqa.com/angularJs-protractor/BankingProject/#/login

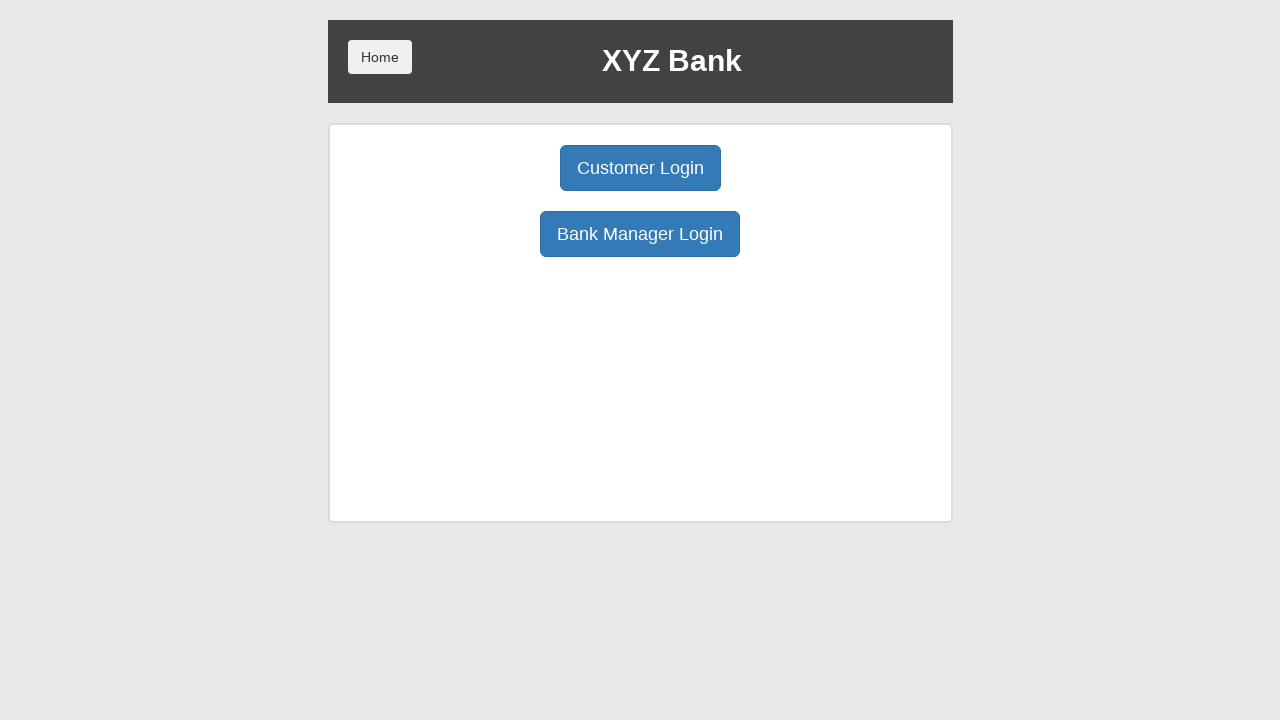

Clicked Bank Manager Login button at (640, 234) on button:has-text('Bank Manager Login')
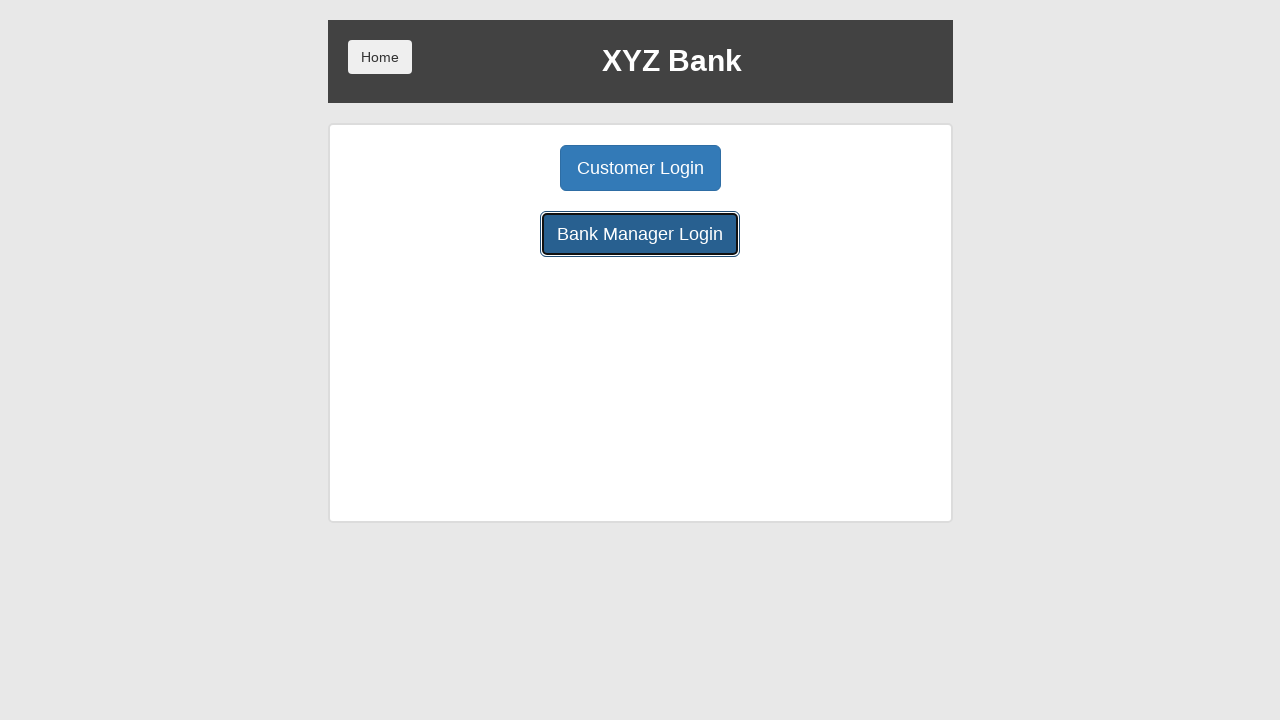

Manager page loaded and Add Customer button is visible
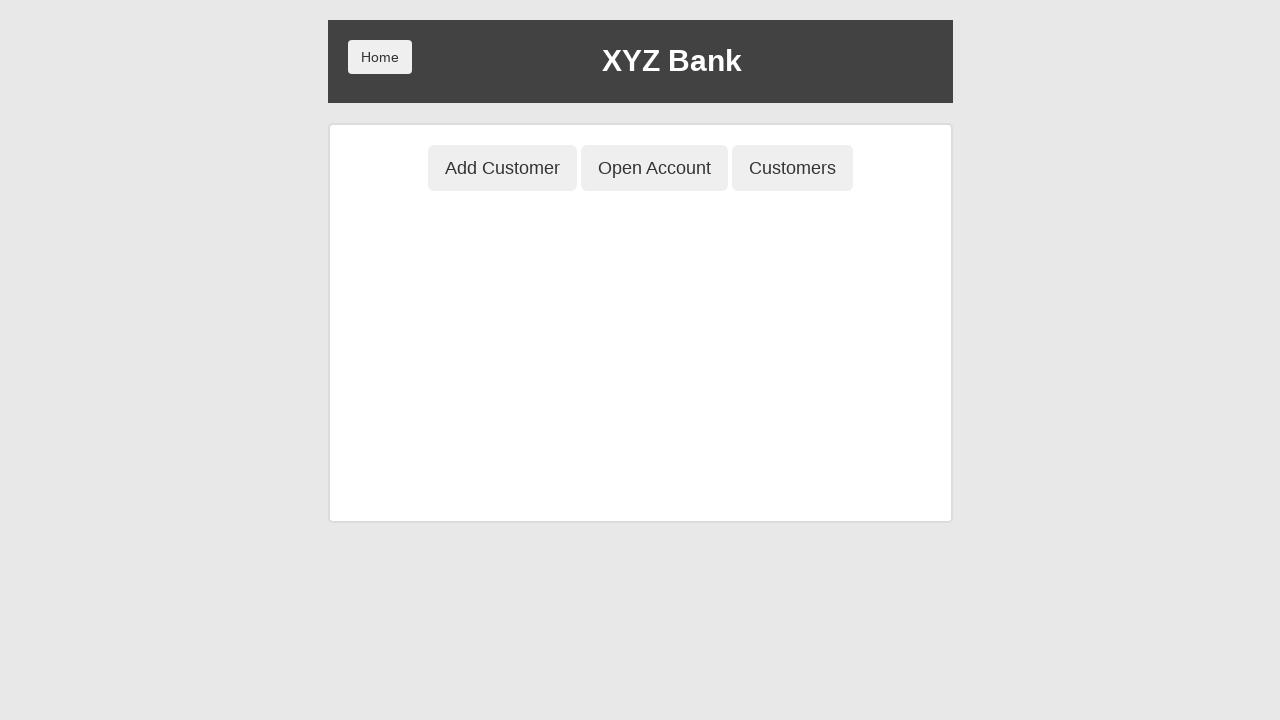

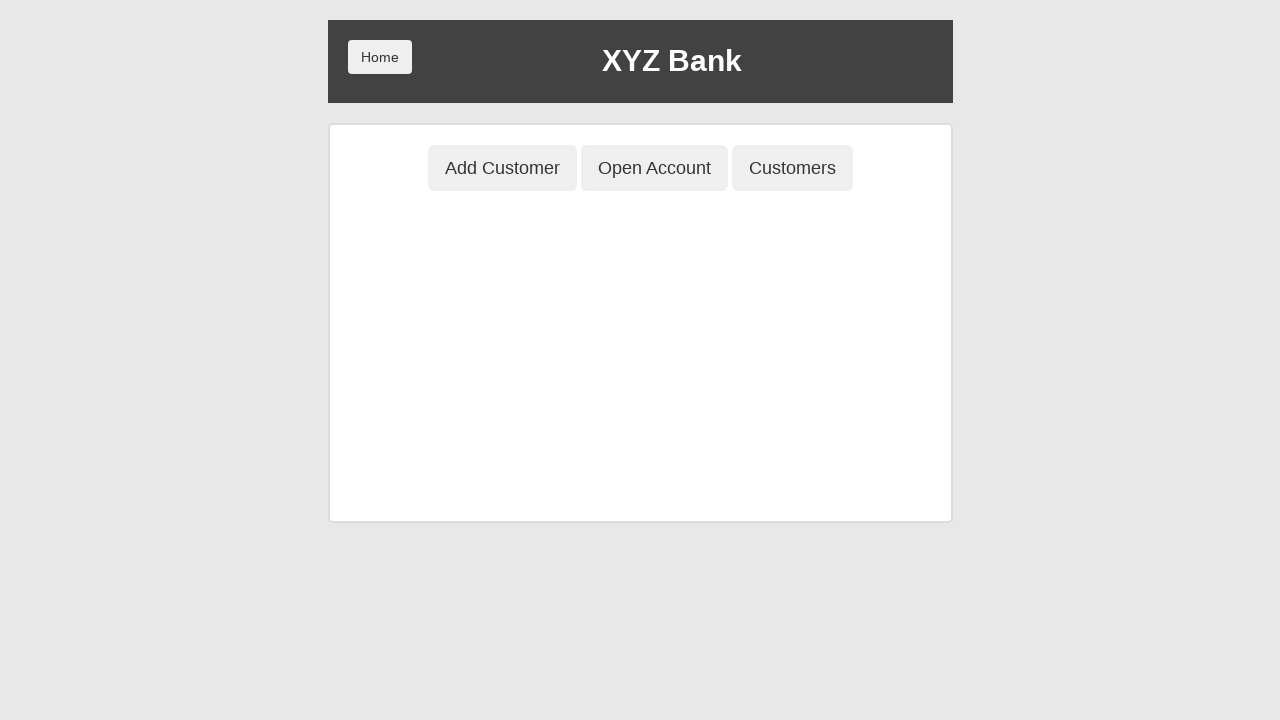